Tests the search functionality of an automation bookstore website by entering multiple search queries (Test Automation, Cucumber, Java, Test) and clearing the search box between each query.

Starting URL: https://automationbookstore.dev/

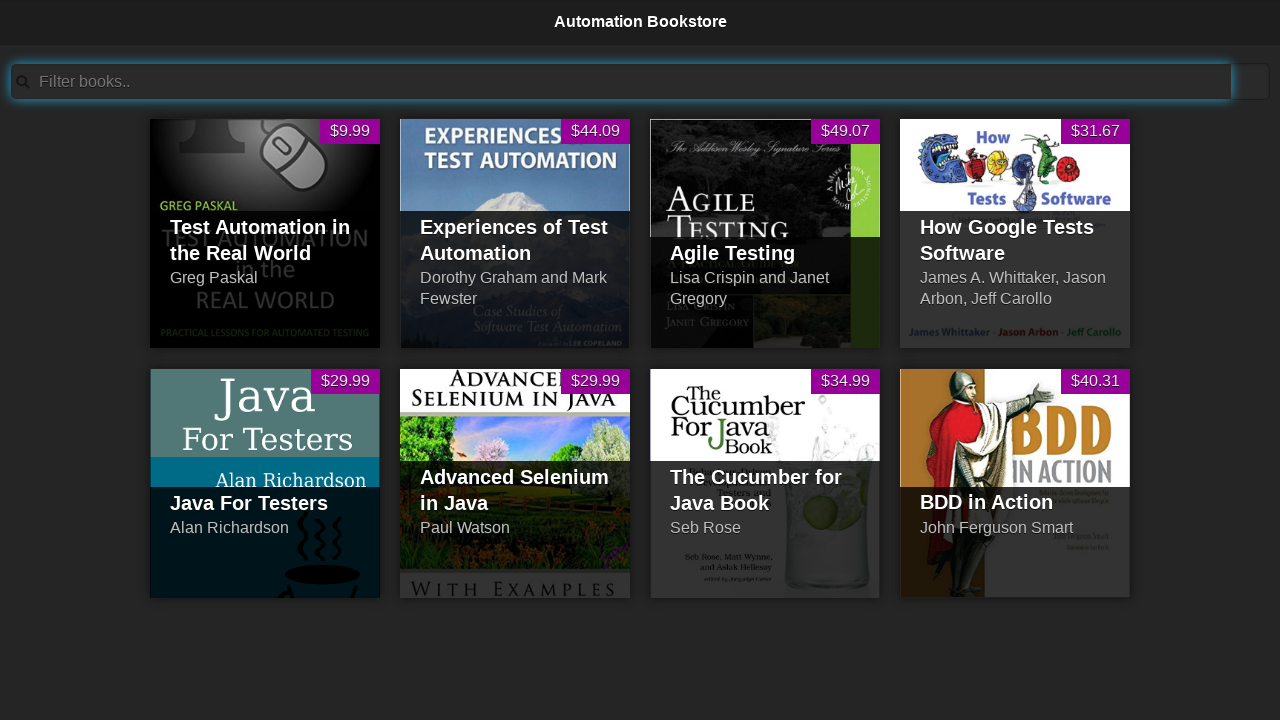

Filled search bar with 'Test Automation' on #searchBar
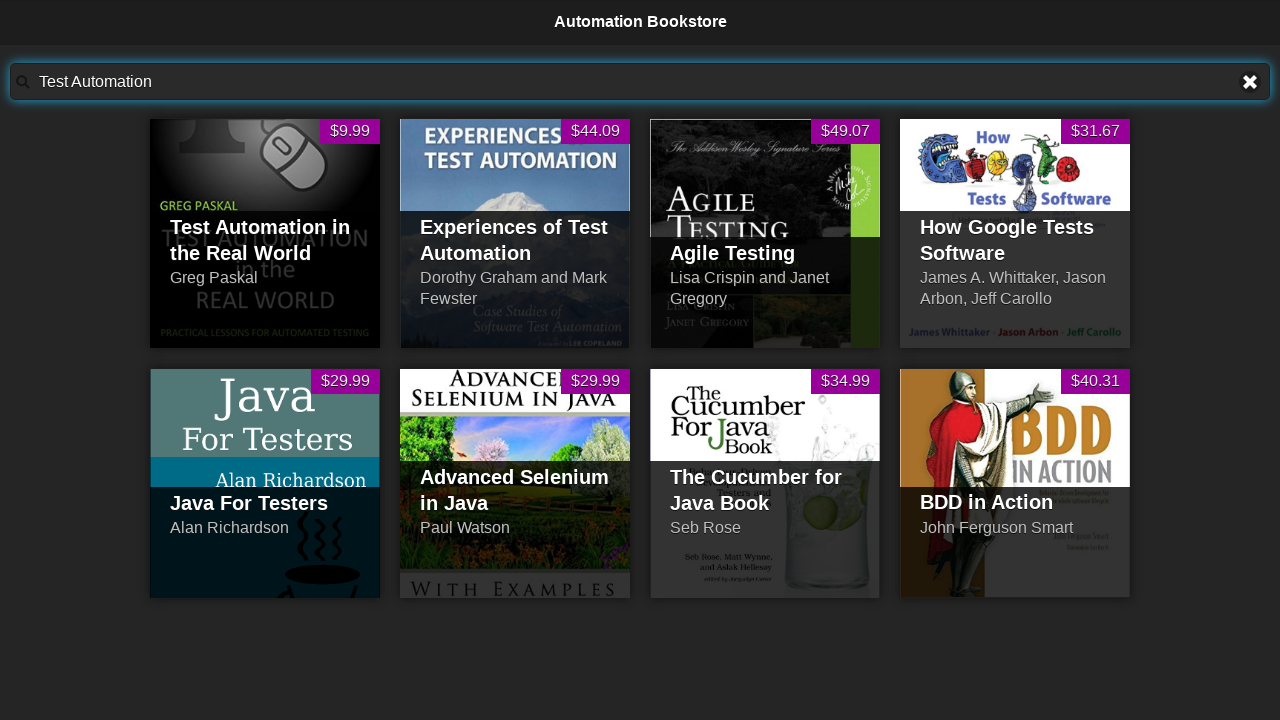

Waited 1 second for search results to load
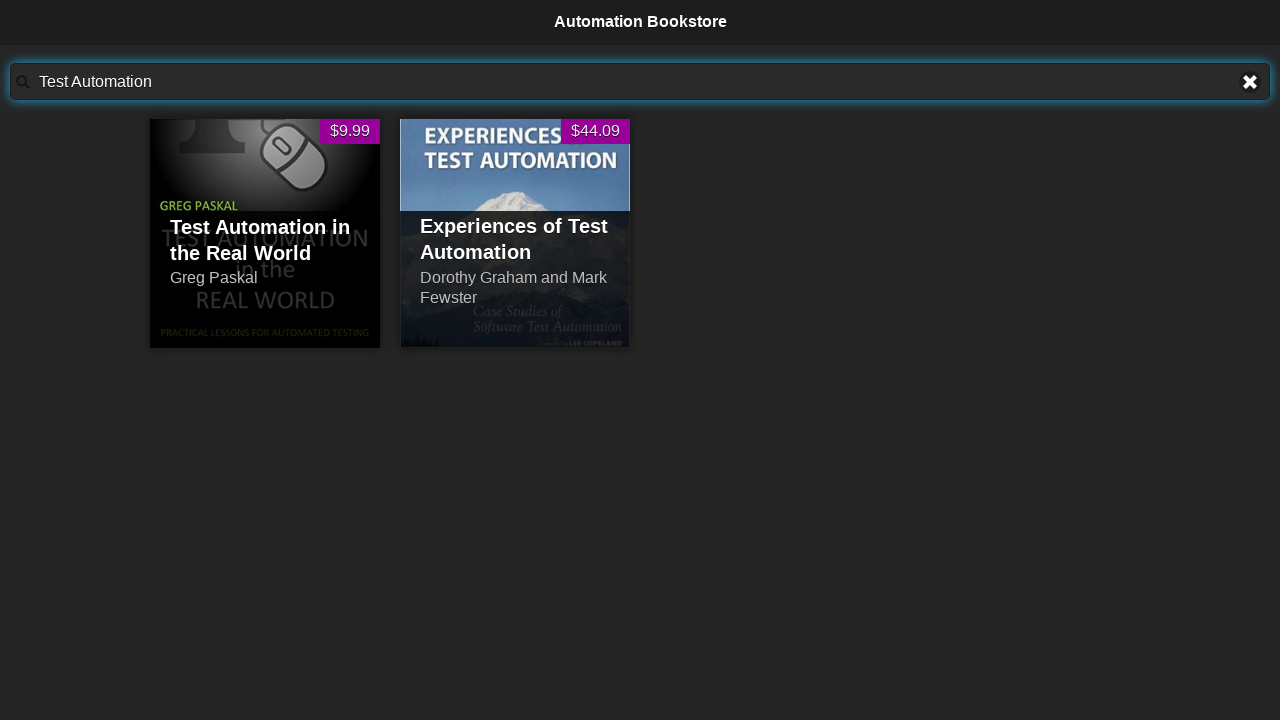

Cleared search bar on #searchBar
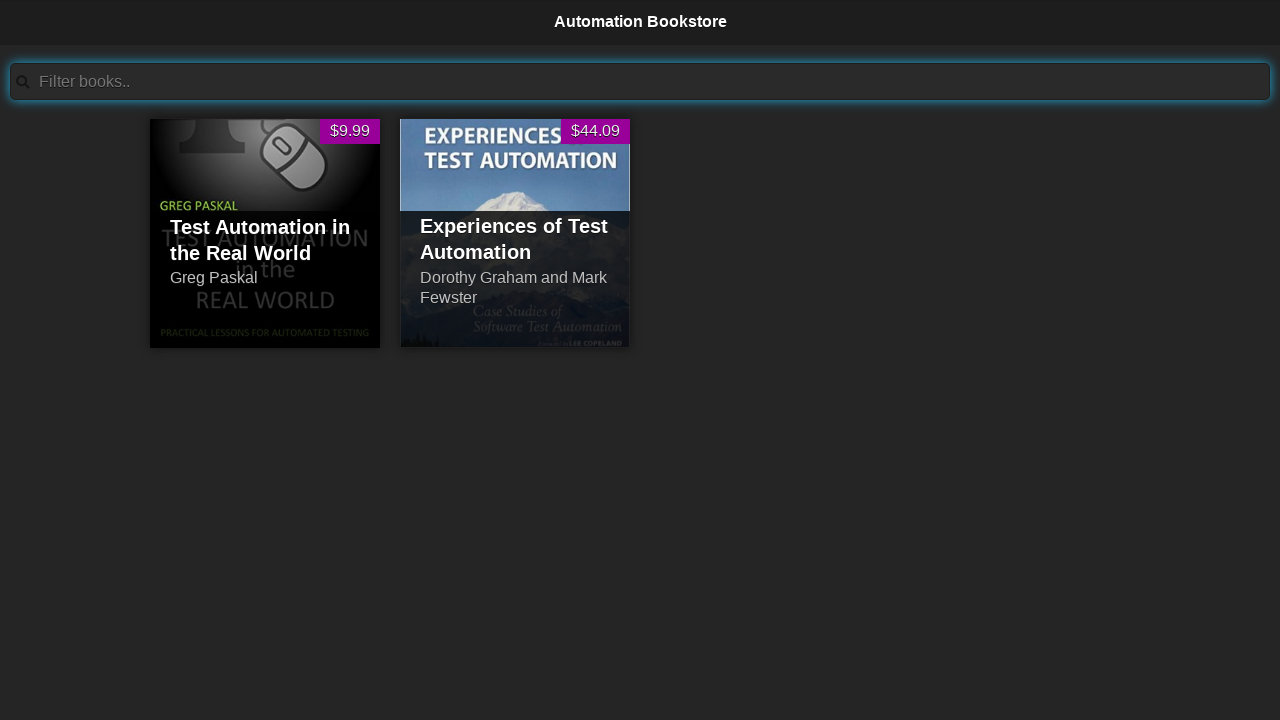

Filled search bar with 'Cucumber' on #searchBar
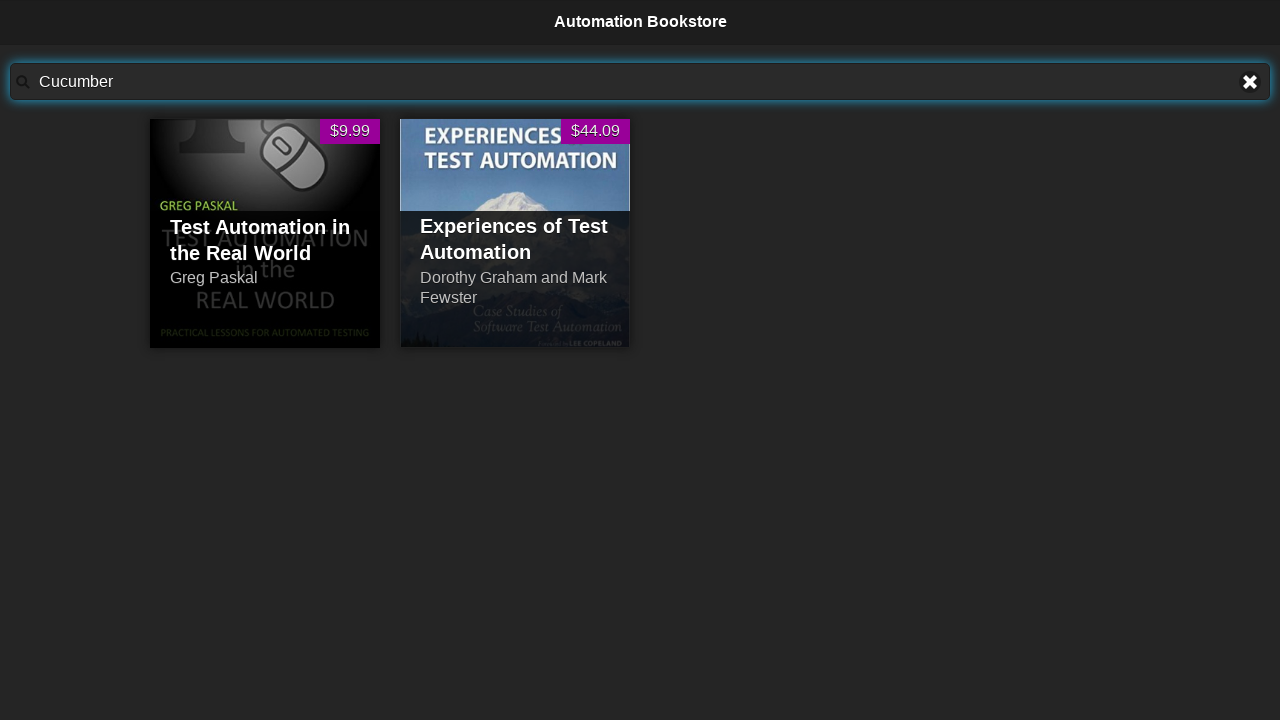

Waited 1 second for search results to load
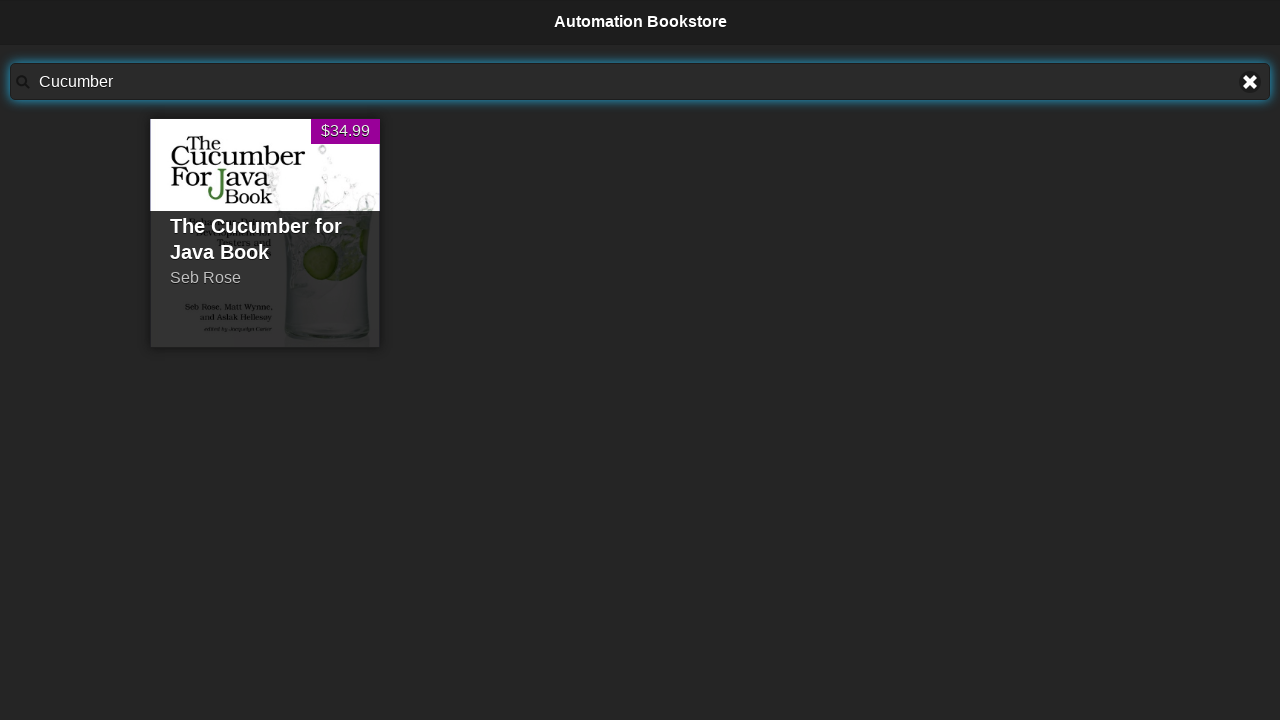

Cleared search bar on #searchBar
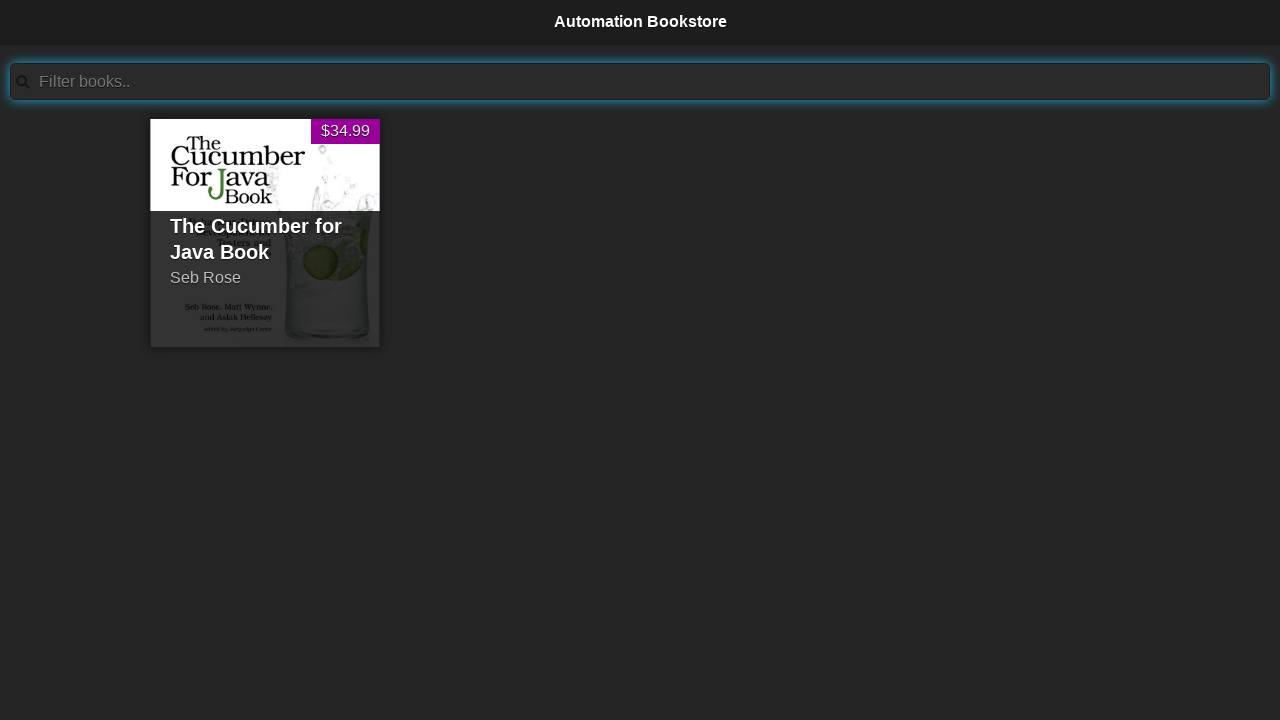

Filled search bar with 'Java' on #searchBar
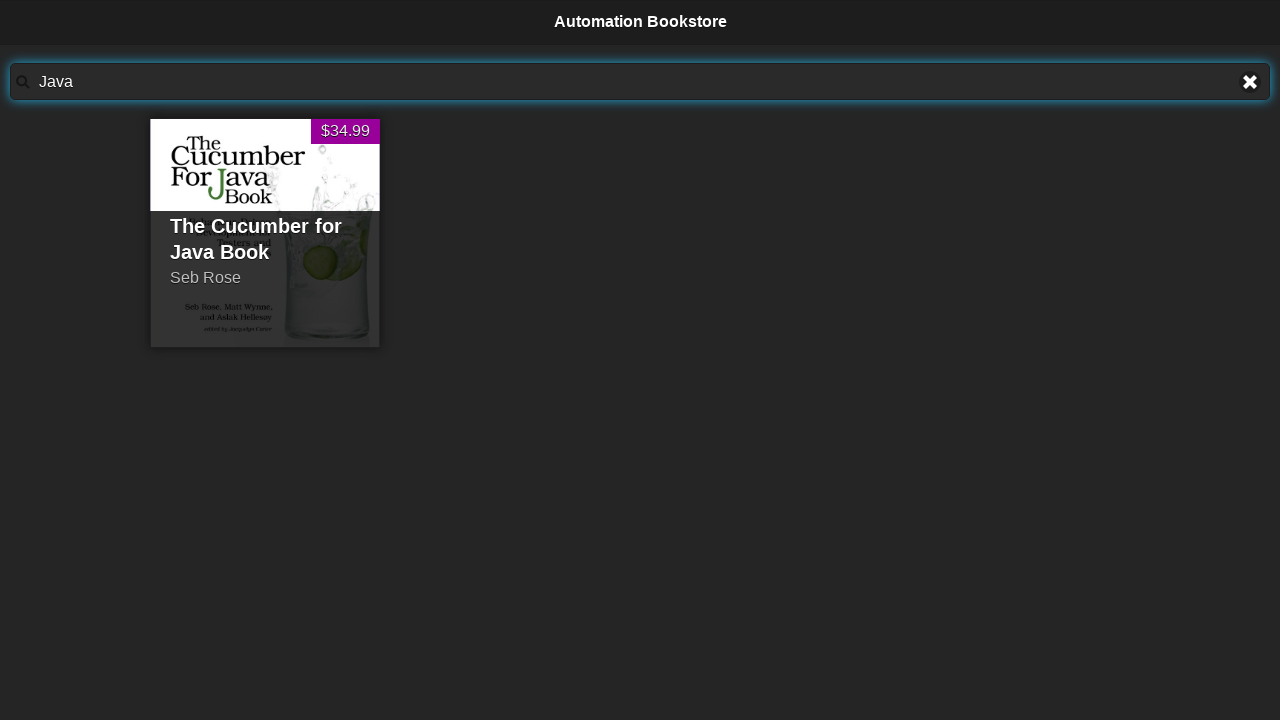

Waited 1 second for search results to load
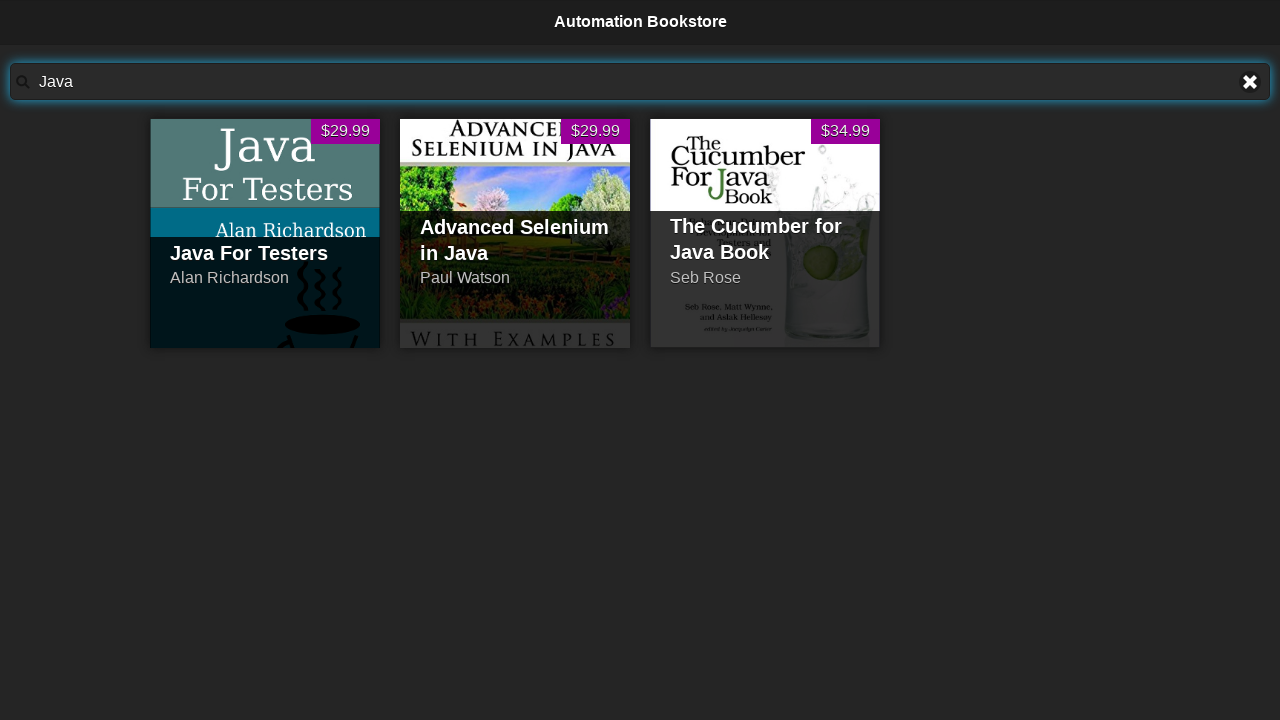

Cleared search bar on #searchBar
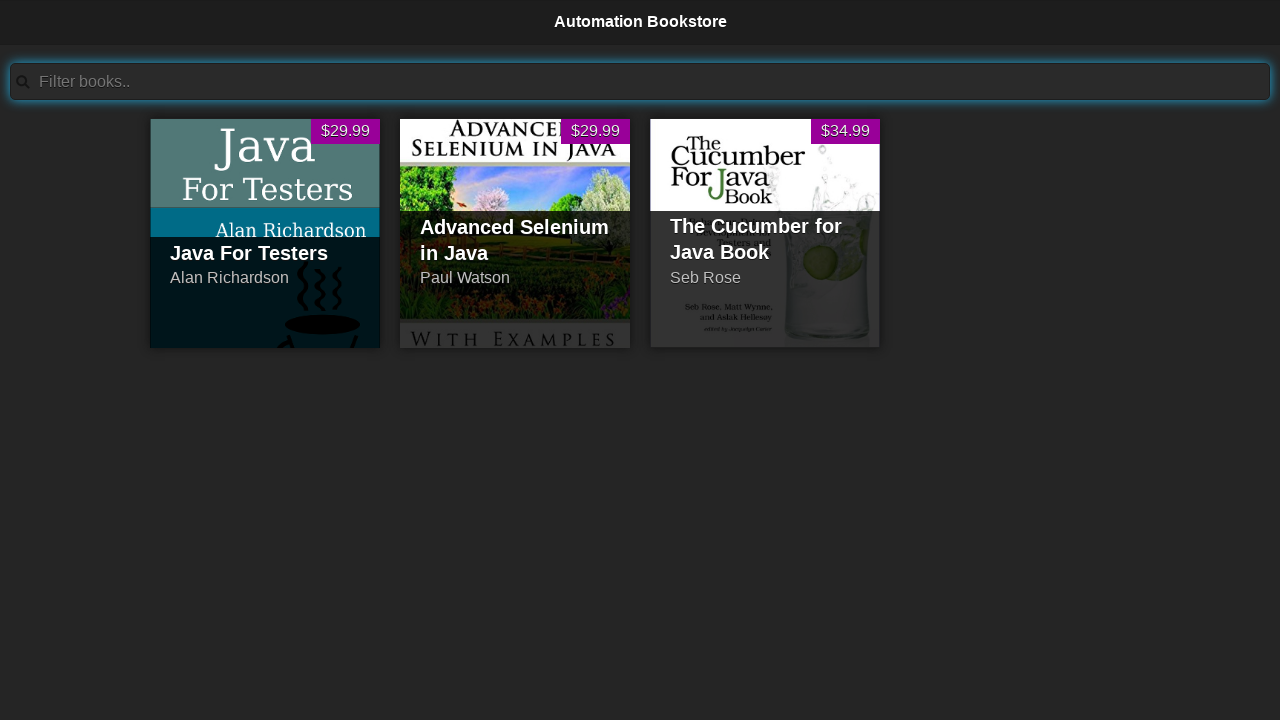

Filled search bar with 'Test' on #searchBar
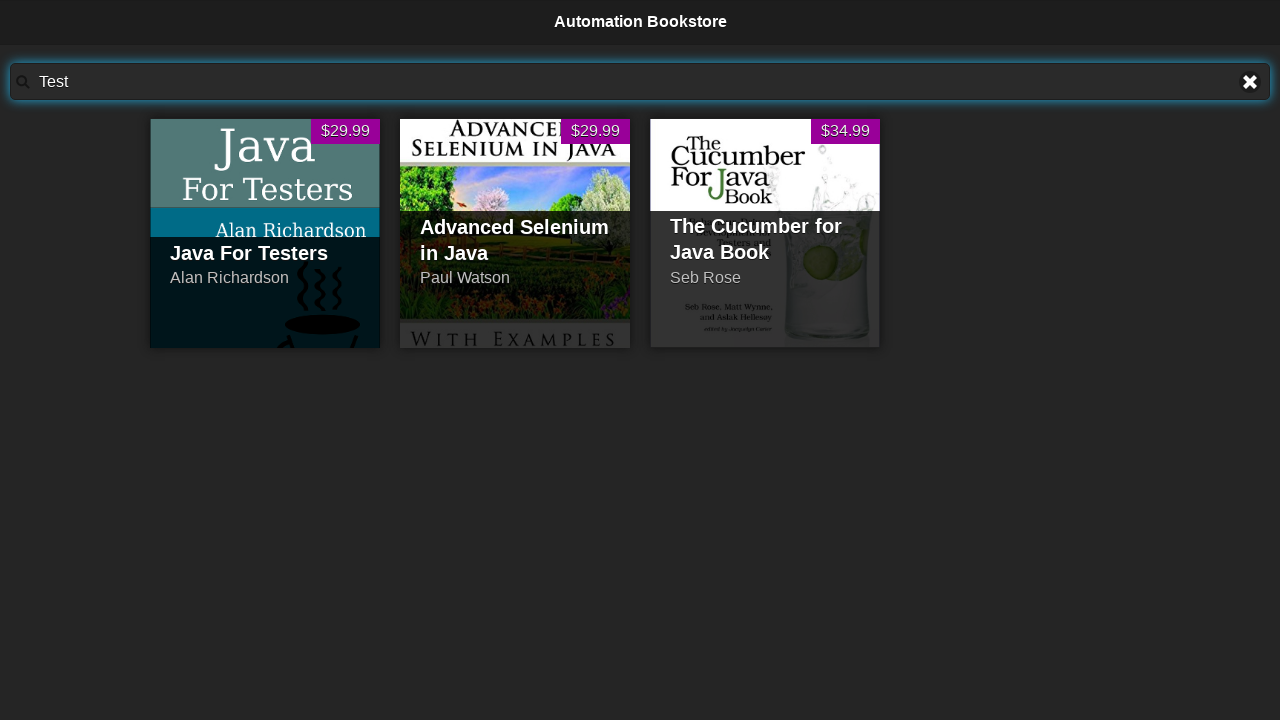

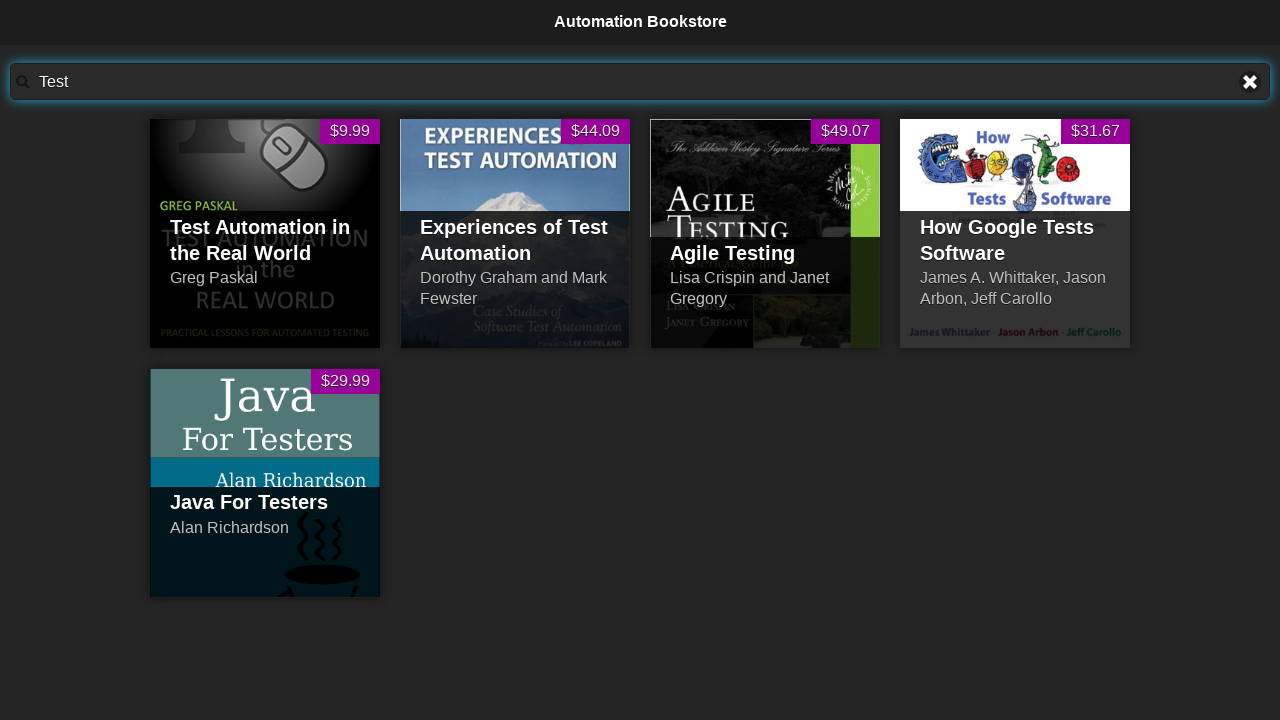